Tests form interactions on a demo registration page including filling first name and last name fields, scrolling the page, selecting items from a multi-select dropdown, and selecting from a skills dropdown.

Starting URL: http://demo.automationtesting.in/Register.html

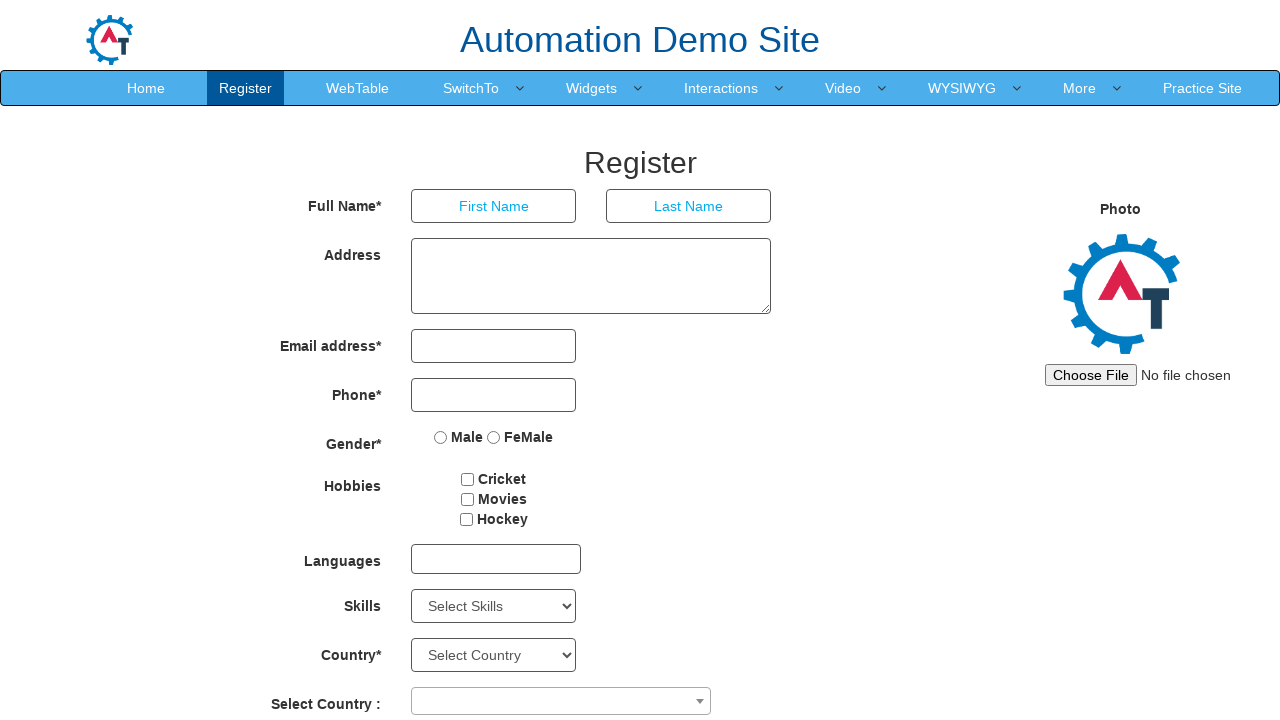

Filled first name field with 'Jones' on input[ng-model='FirstName']
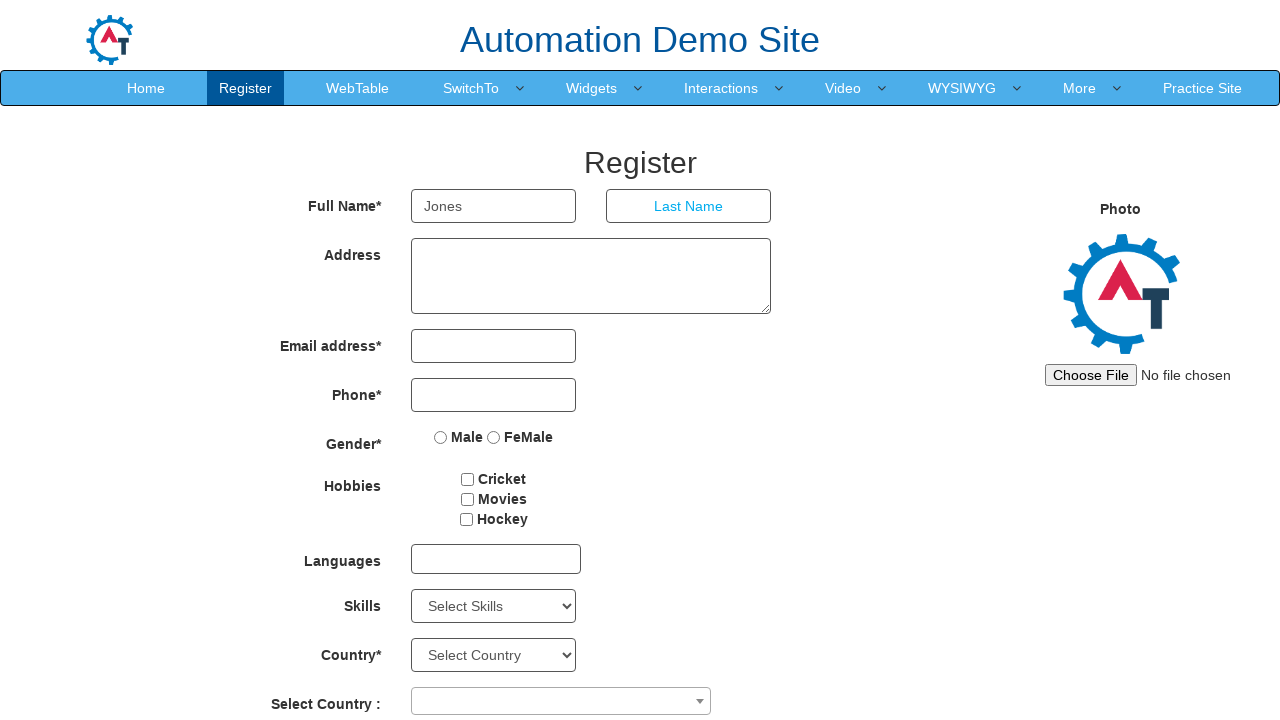

Filled last name field with 'Smith' on input[ng-model='LastName']
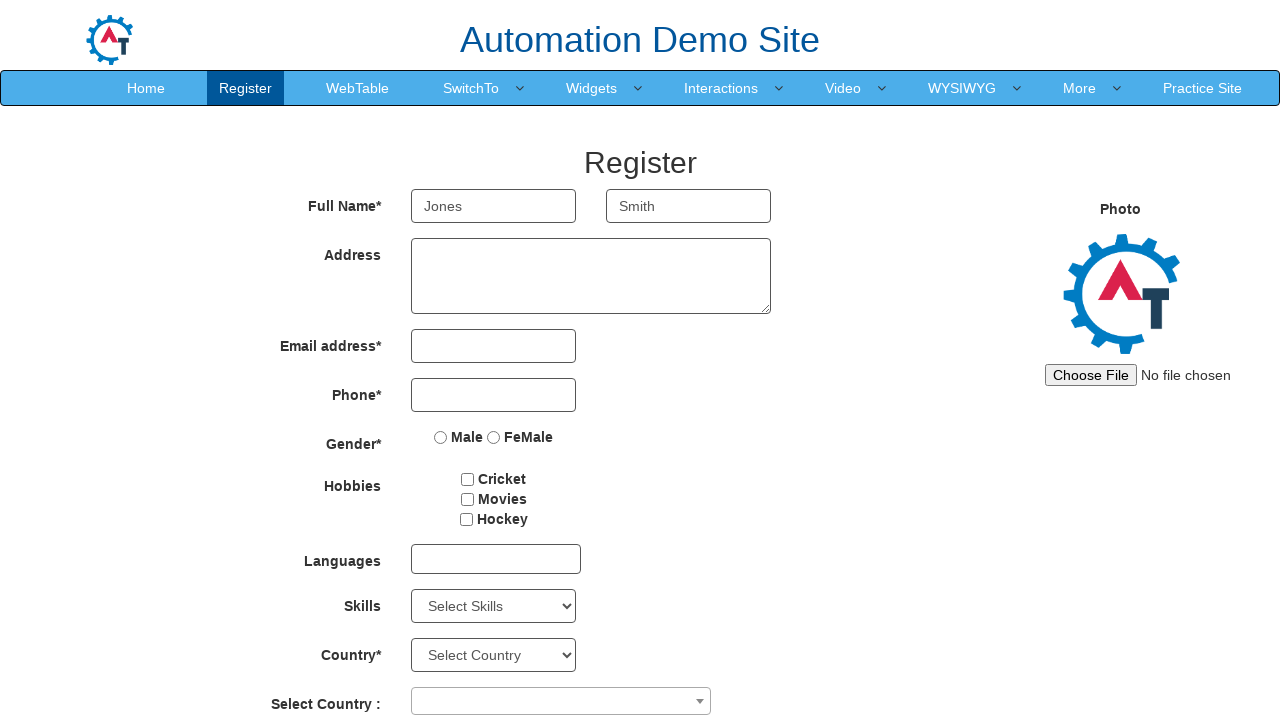

Scrolled down the page by 600px
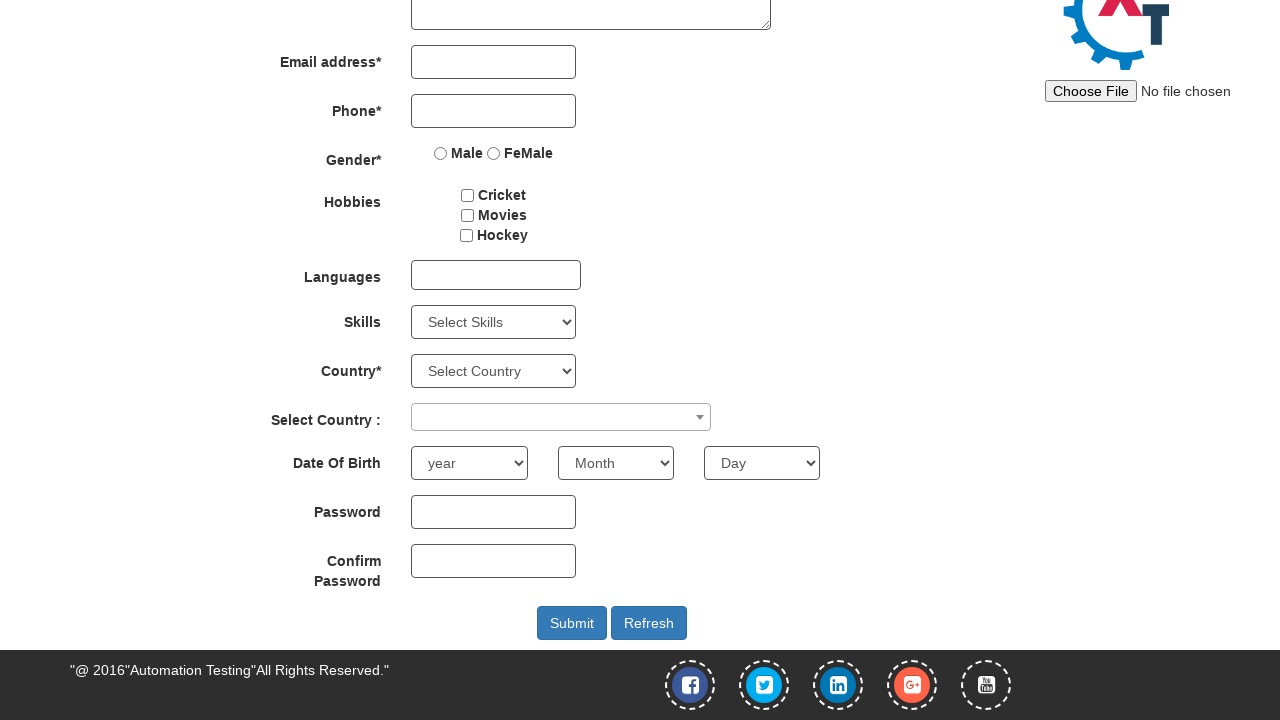

Scrolled back up the page by 600px
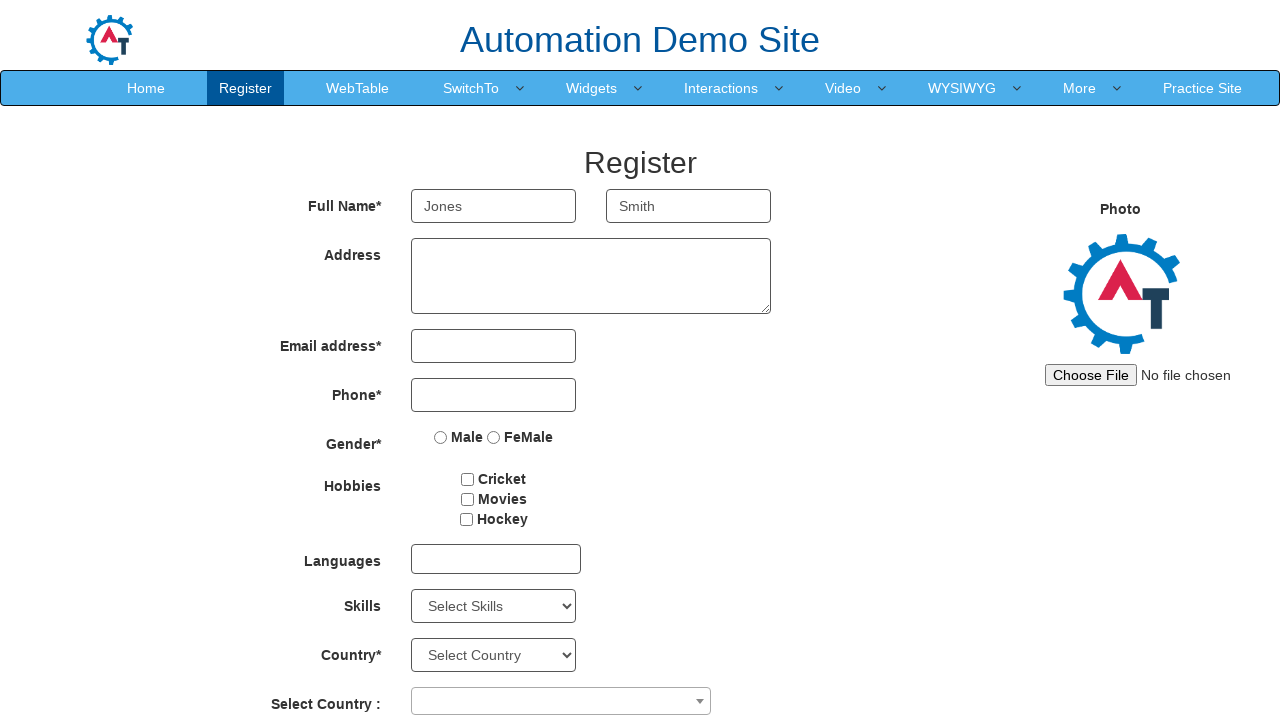

Scrolled down the page again by 600px
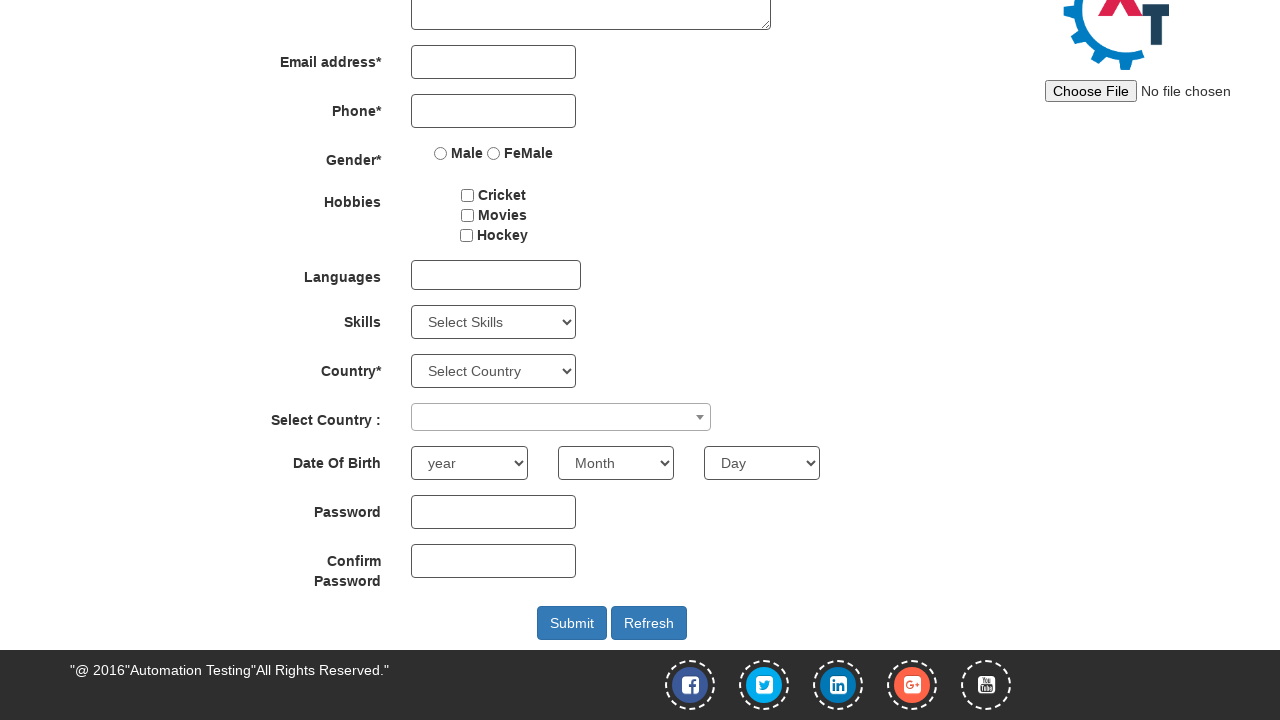

Clicked on the multi-select dropdown at (496, 275) on #msdd
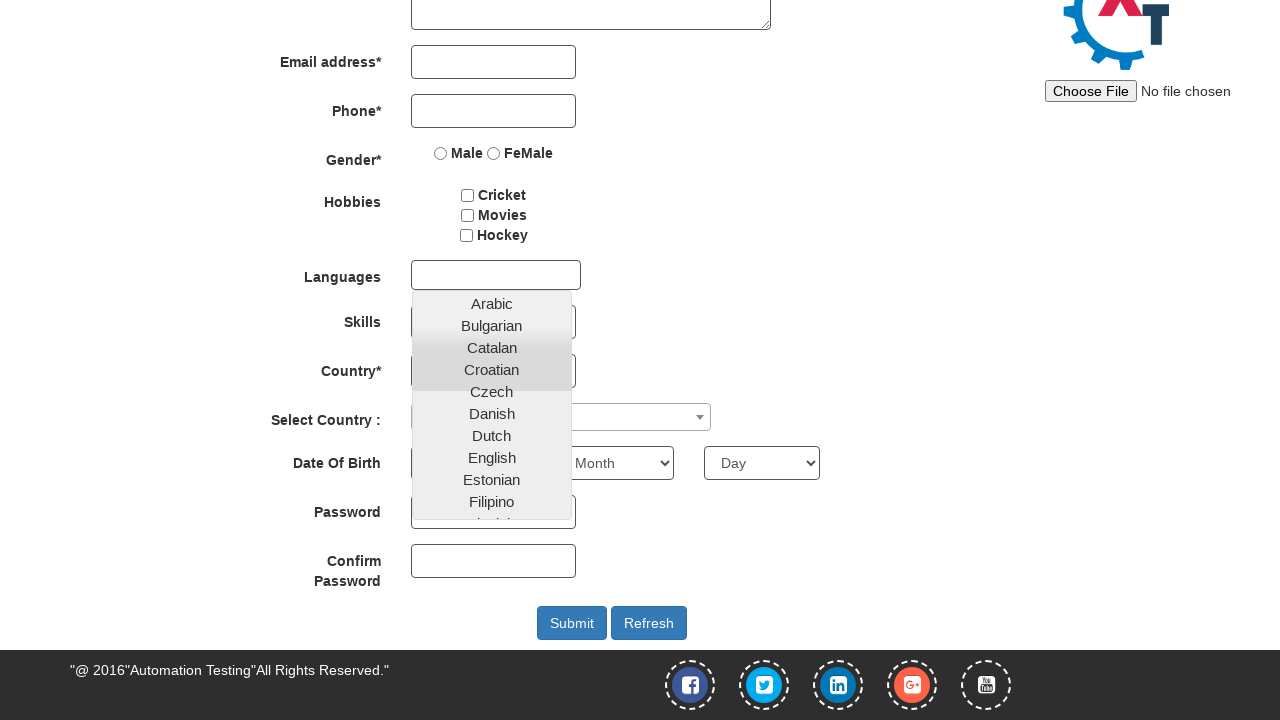

Selected first item from multi-select dropdown at (492, 304) on xpath=//*[@id='basicBootstrapForm']/div[7]/div/multi-select/div[2]/ul/li[1]
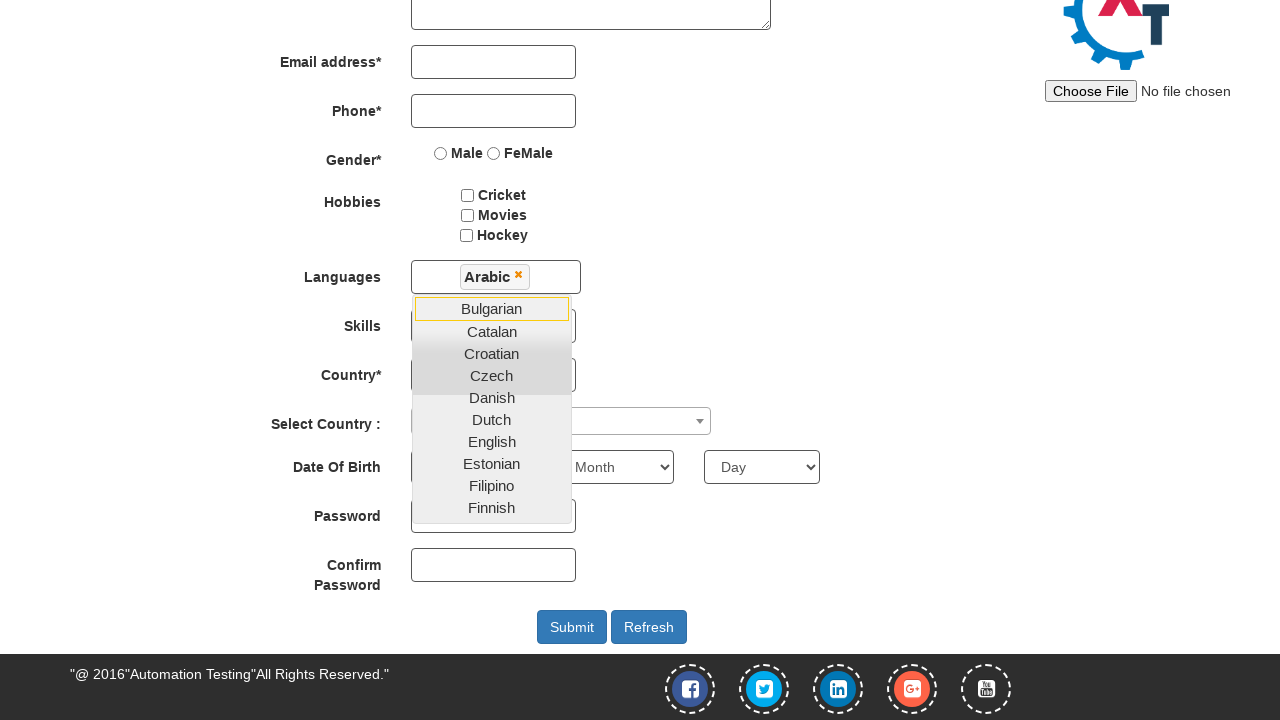

Scrolled Thai option into view
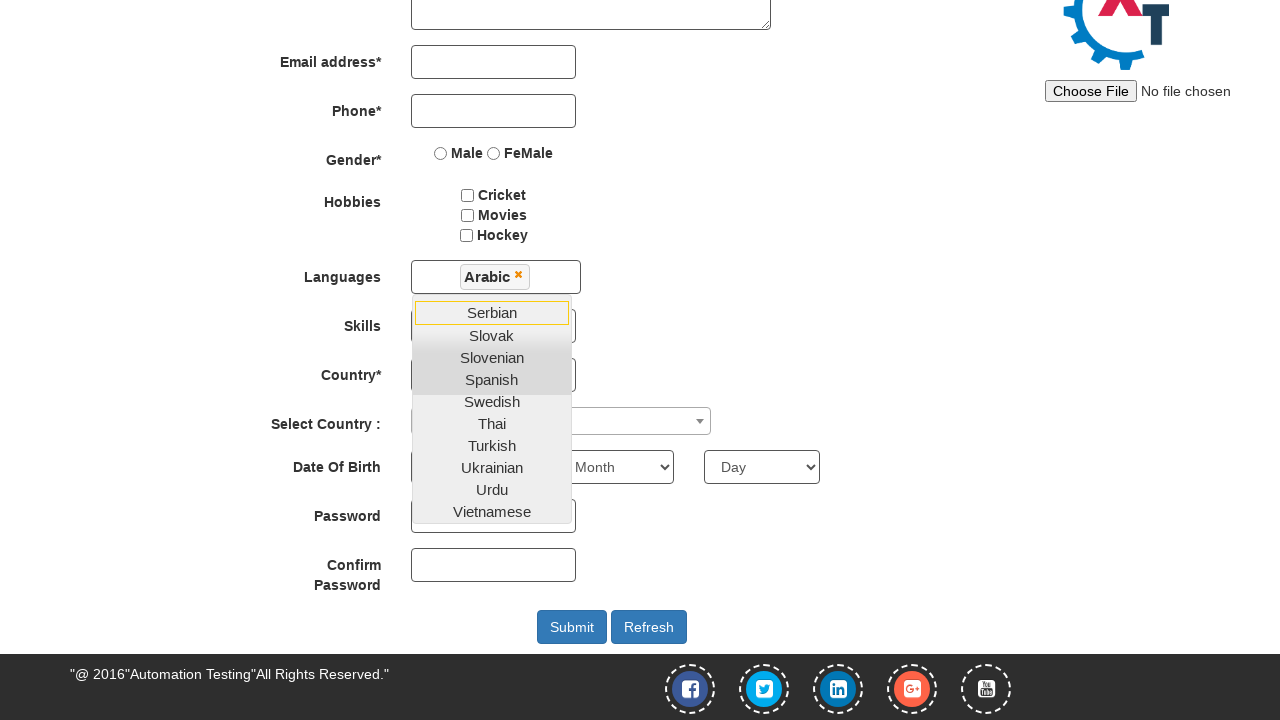

Clicked on Thai option in multi-select dropdown at (492, 423) on xpath=//*[@id='basicBootstrapForm']/div[7]/div/multi-select/div[2]/ul/li[37]/a
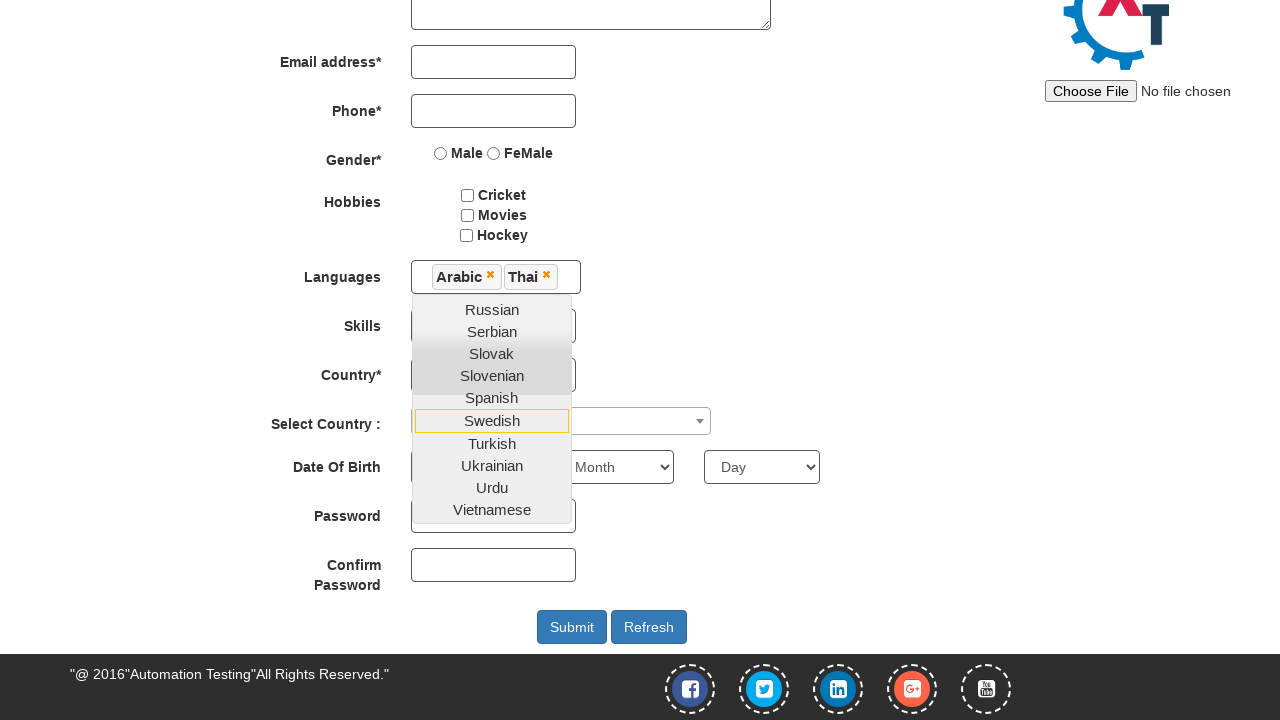

Selected Java from the Skills dropdown on #Skills
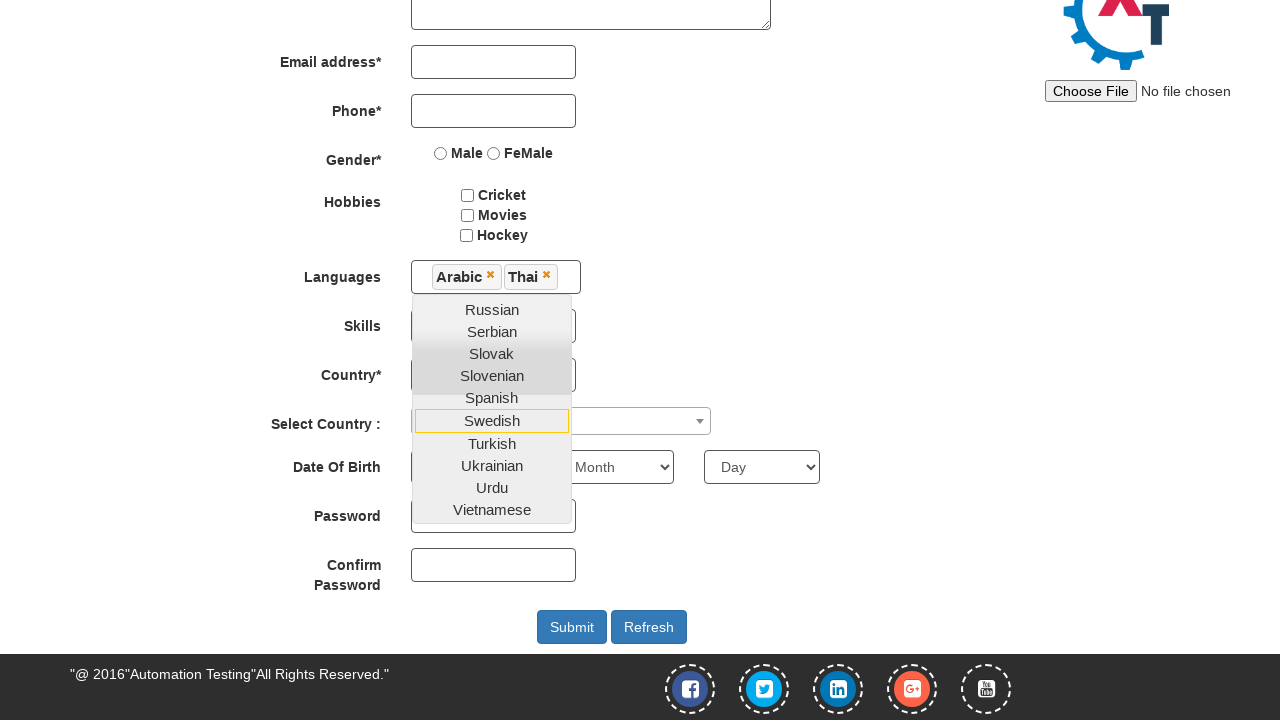

Scrolled back up the page by 600px
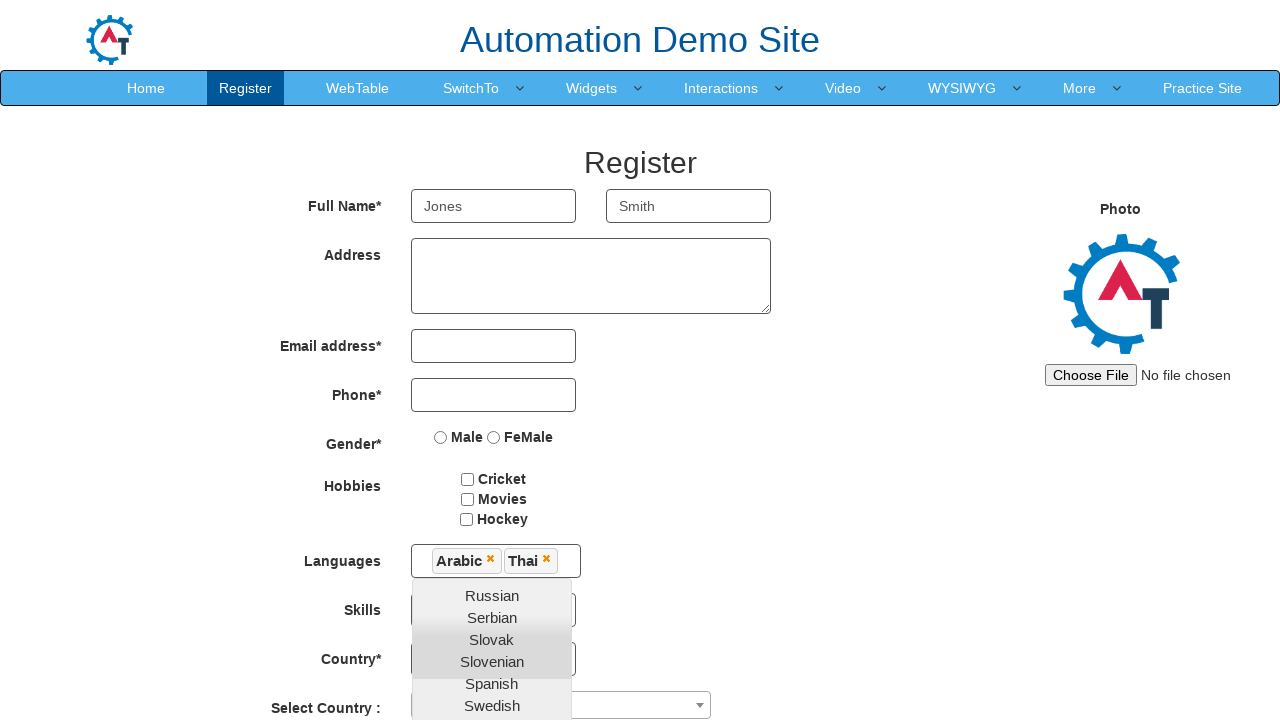

Reloaded the page
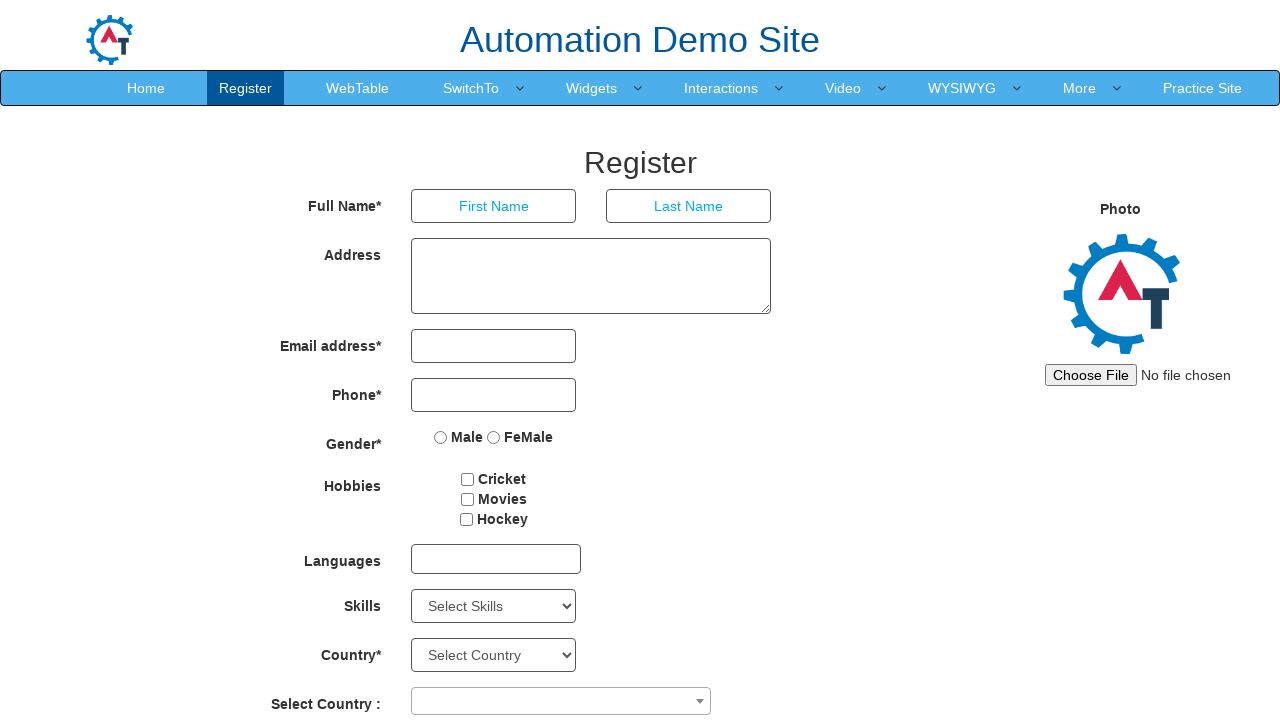

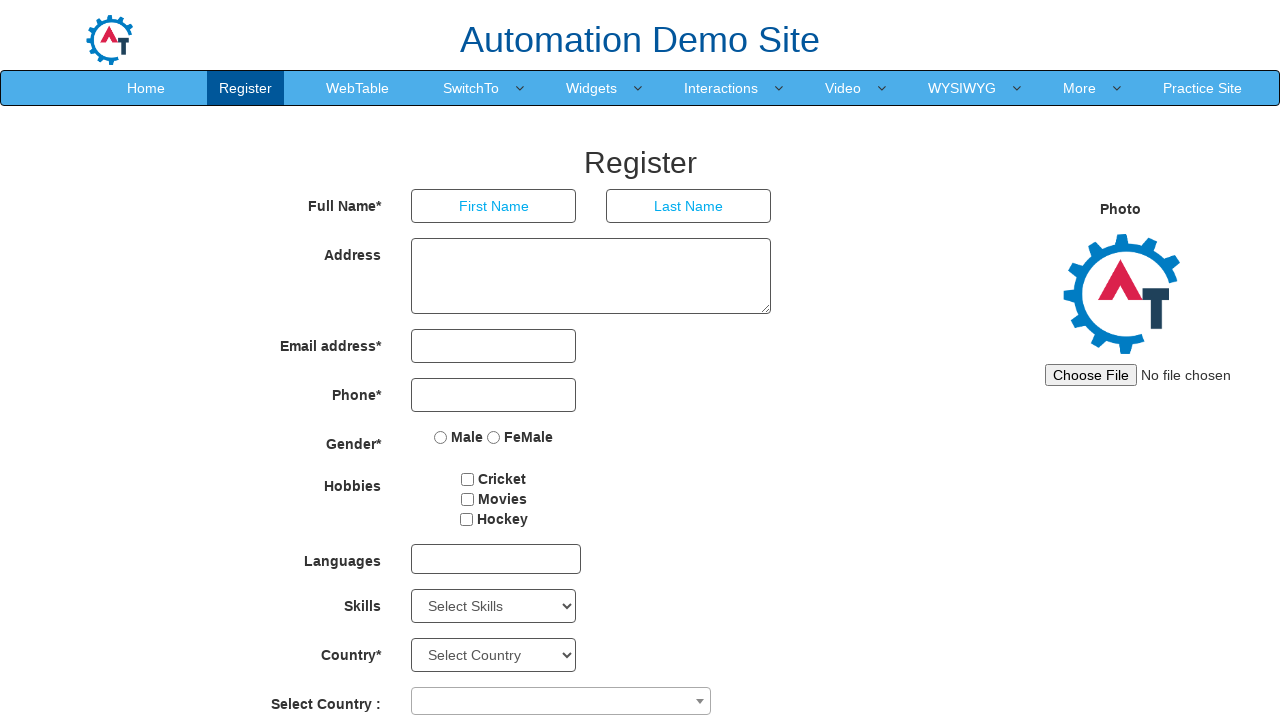